Tests JavaScript confirmation alert by clicking a button, switching to the confirm dialog, verifying the text, and accepting it

Starting URL: https://v1.training-support.net/selenium/javascript-alerts

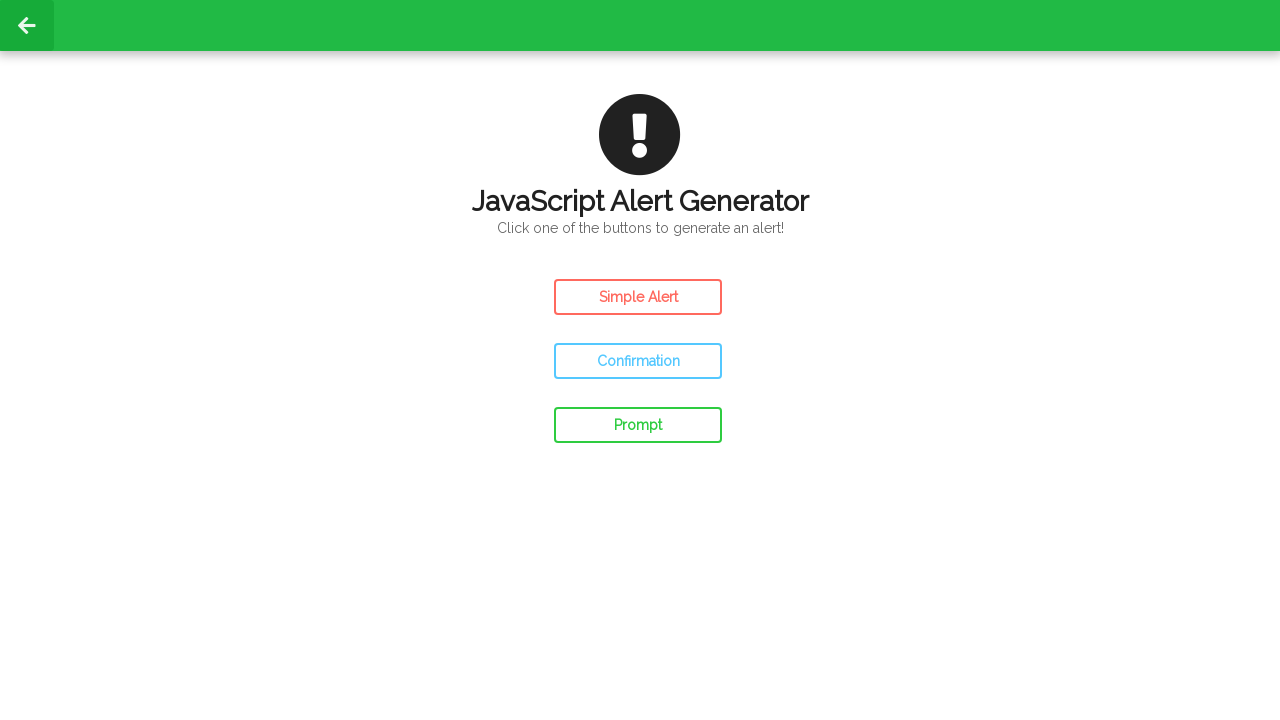

Verified confirmation dialog message is 'This is a JavaScript Confirmation!'
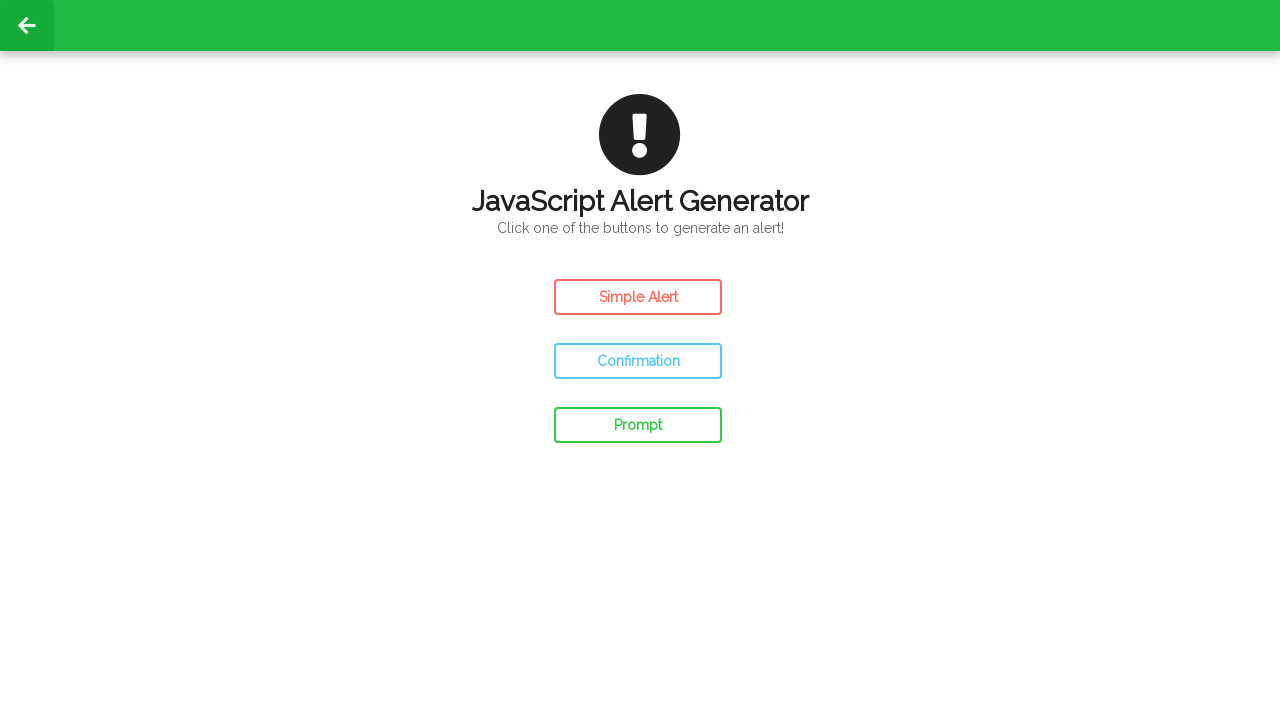

Clicked confirm button to trigger JavaScript confirmation alert at (638, 361) on #confirm
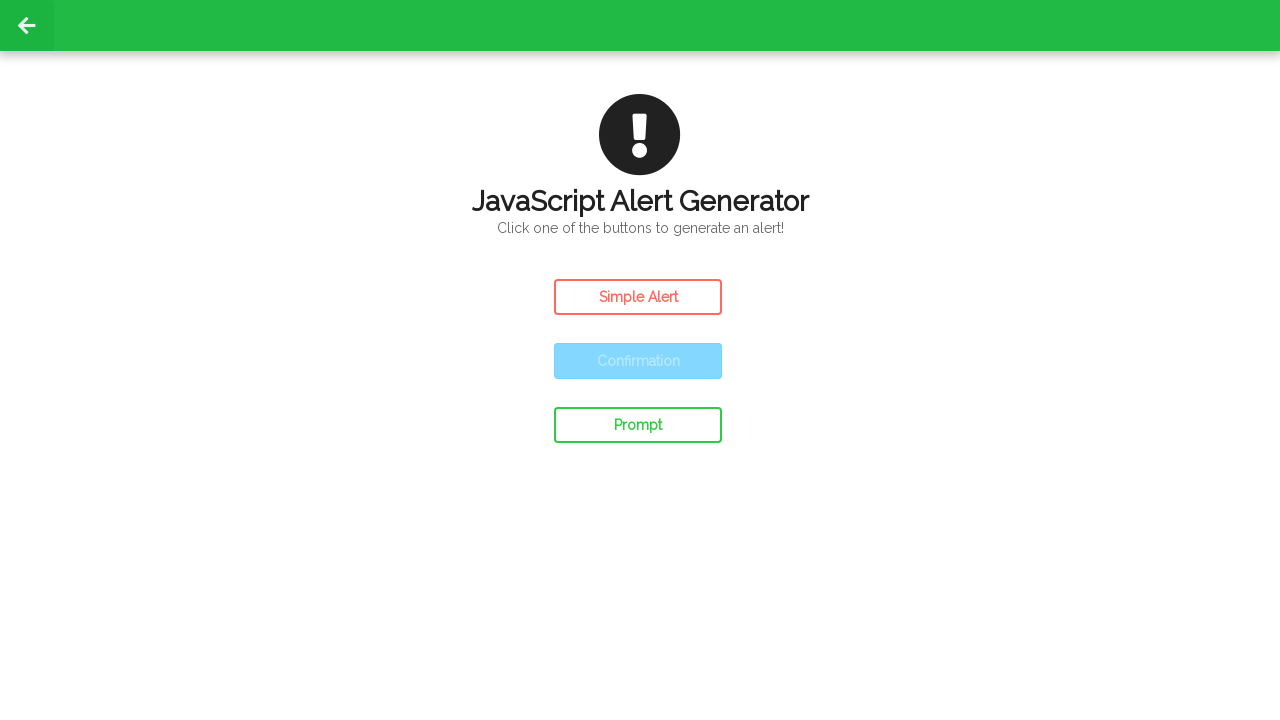

Waited for dialog handling to complete
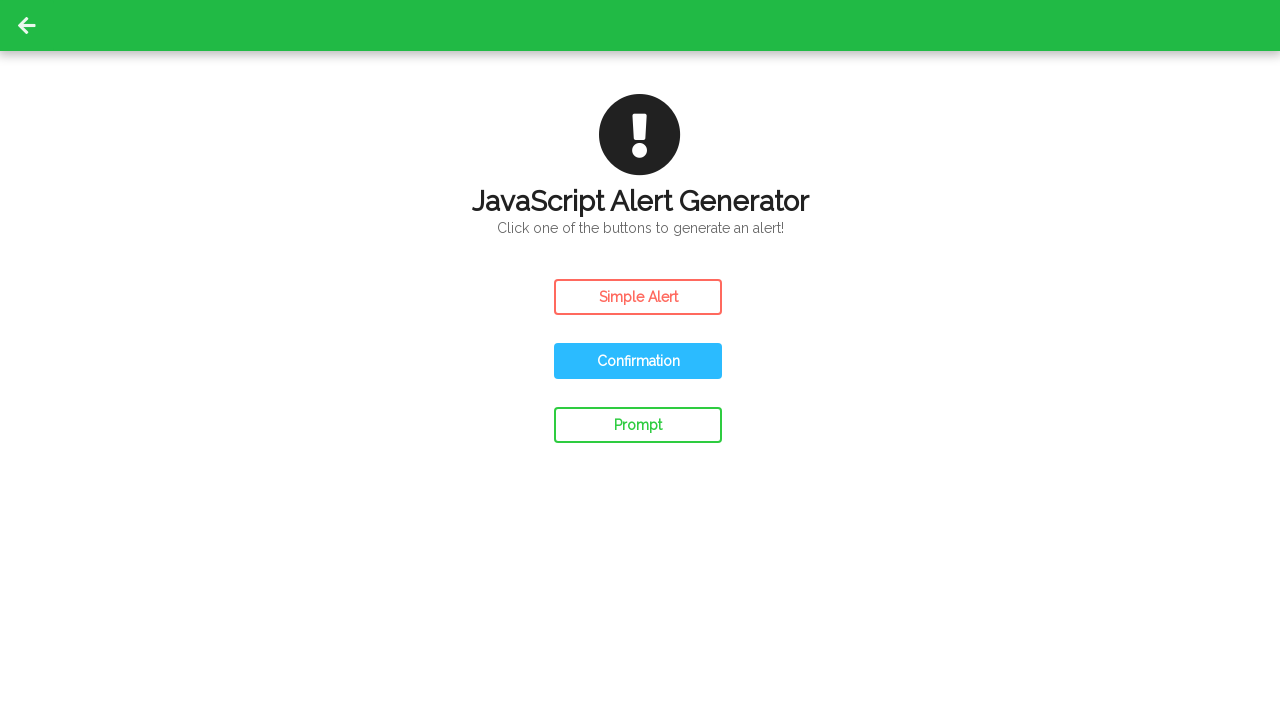

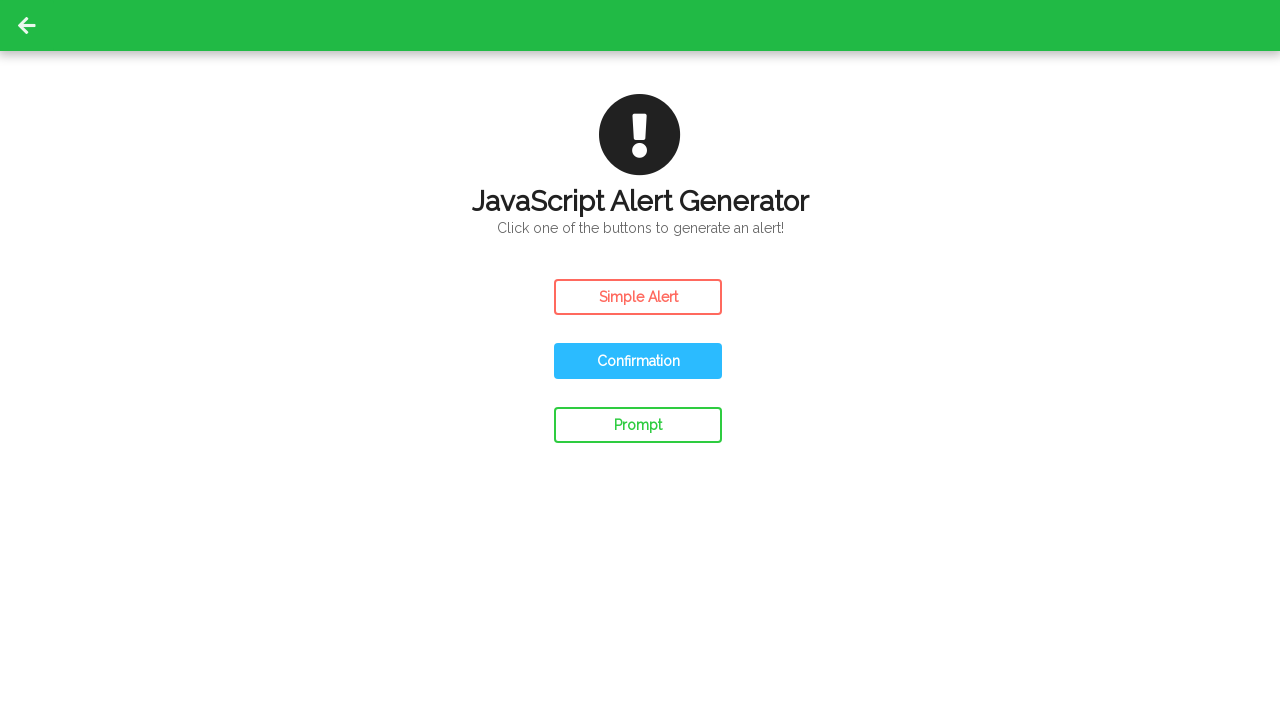